Tests autosuggest dropdown functionality by typing a partial search term and selecting a matching option from the suggestion list

Starting URL: https://rahulshettyacademy.com/dropdownsPractise/

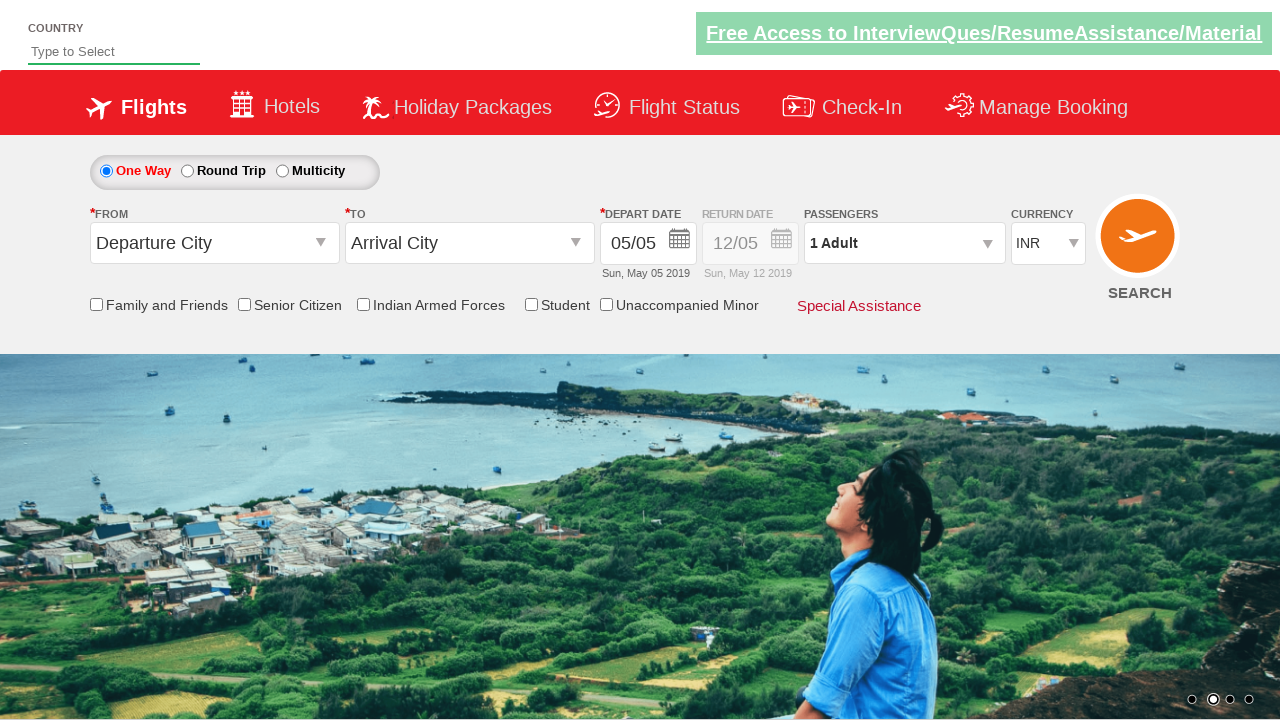

Typed 'ind' into autosuggest input field on #autosuggest
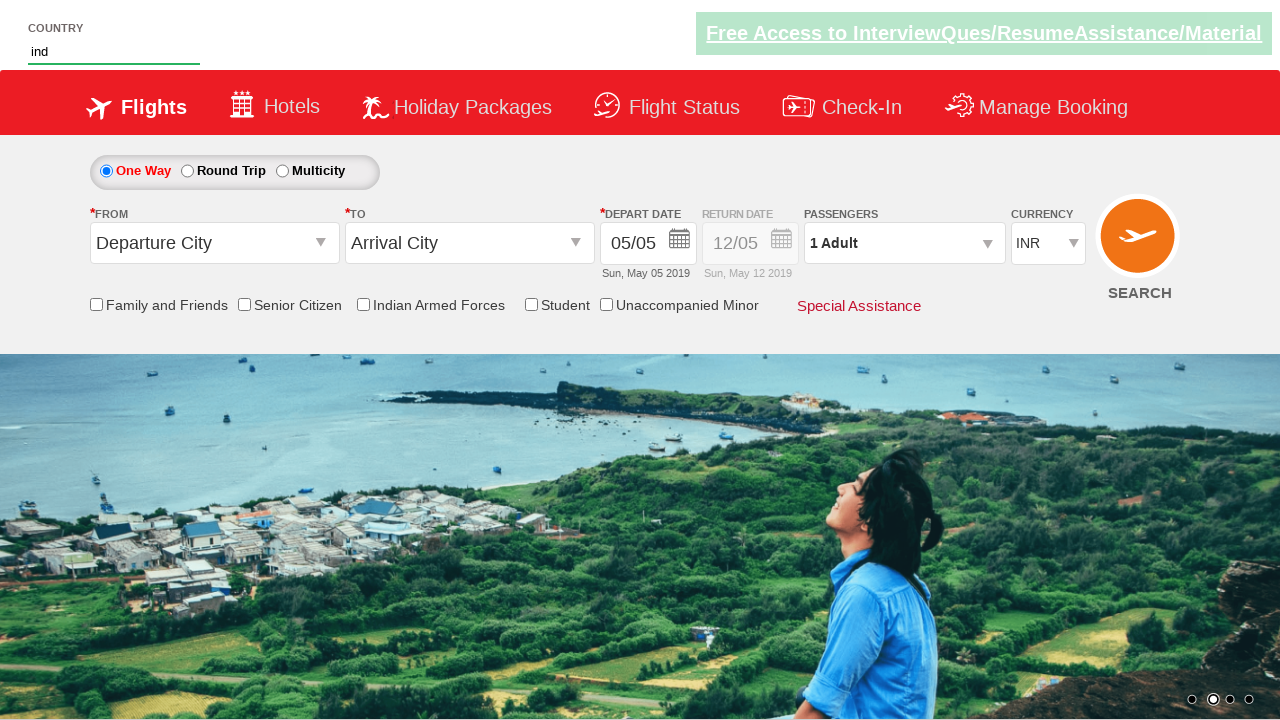

Autosuggest dropdown appeared with suggestions
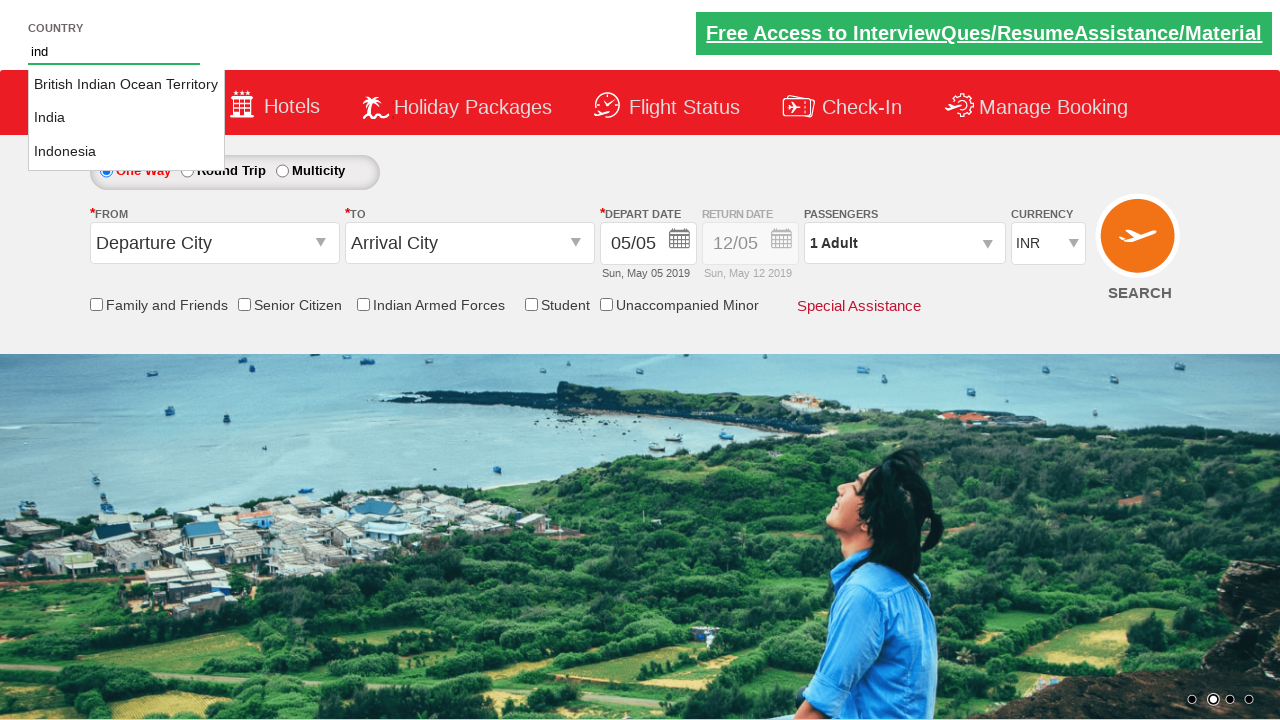

Selected 'India' option from autosuggest dropdown at (126, 118) on li.ui-menu-item a >> nth=1
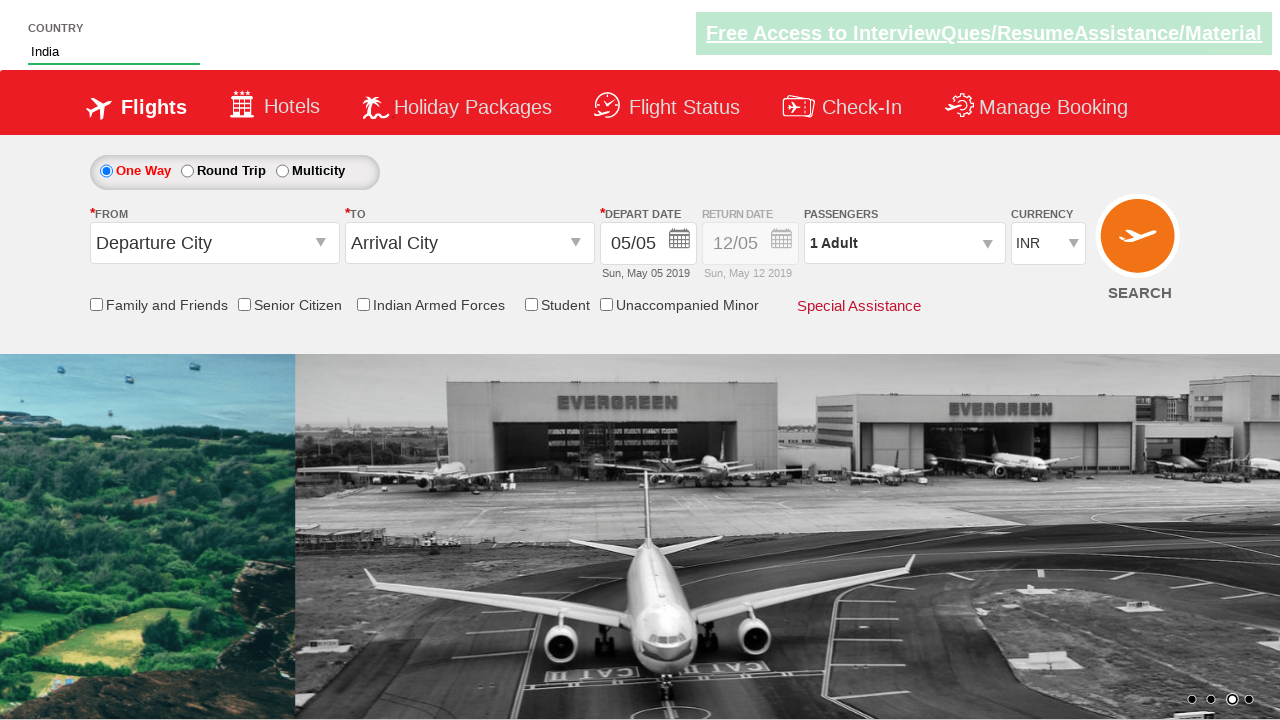

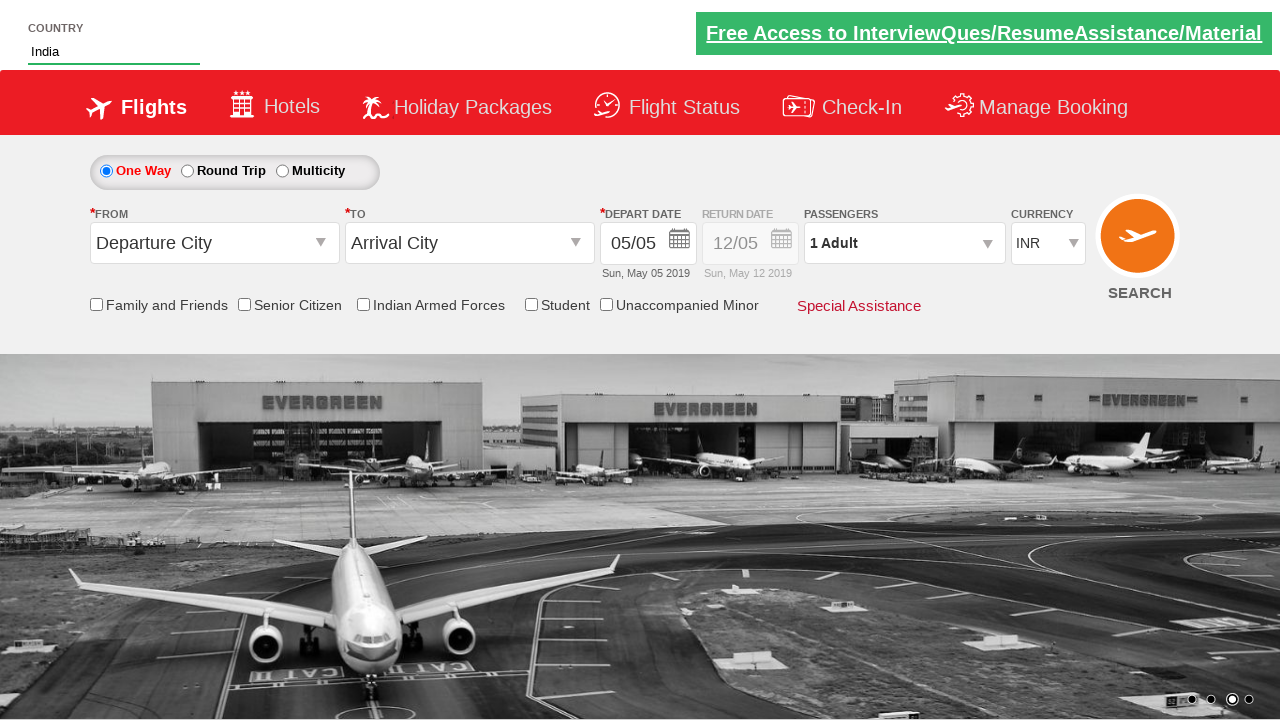